Tests the text box form on demoqa.com by filling in user name, email, current address, and permanent address fields, then submitting the form.

Starting URL: https://demoqa.com/text-box

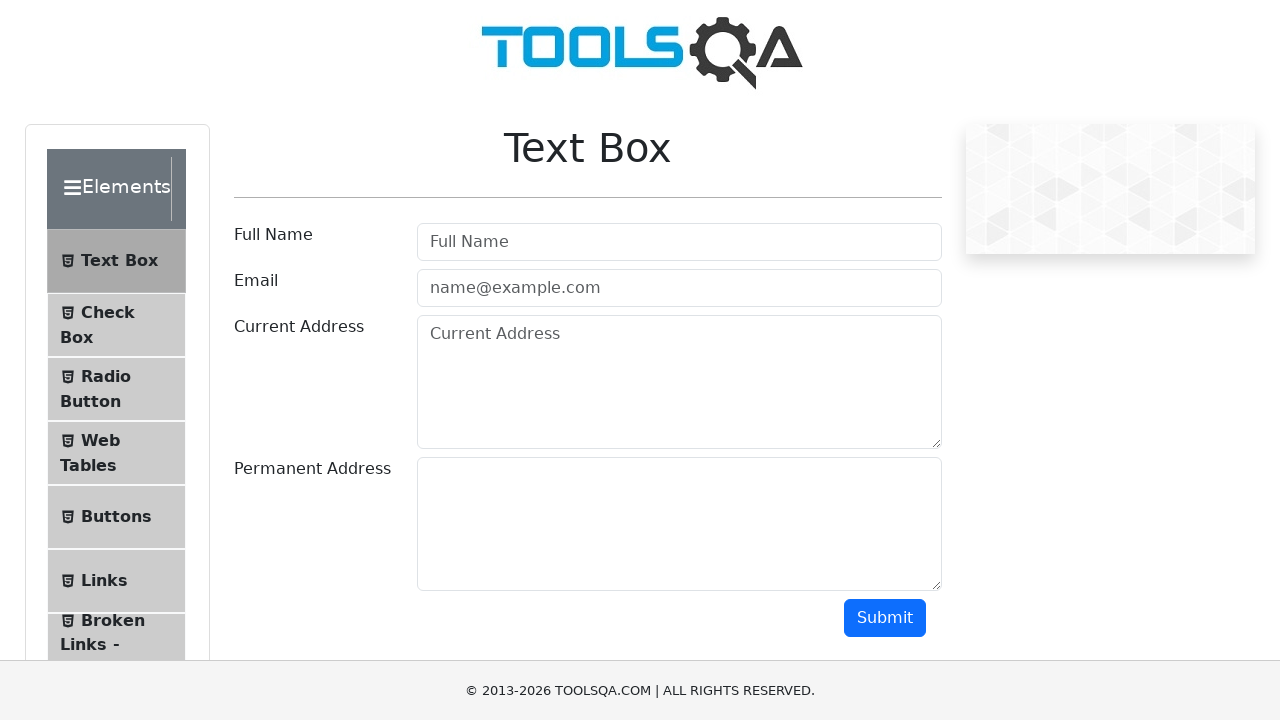

Filled user name field with 'Nandini' on #userName
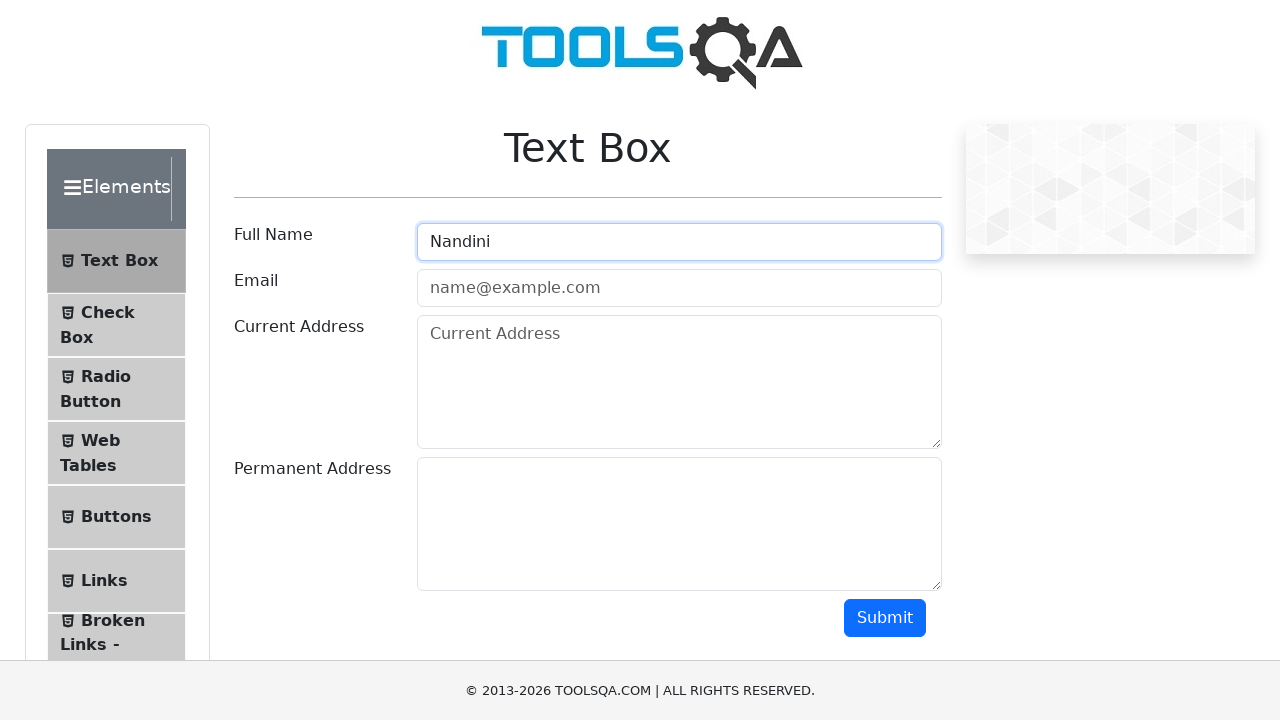

Filled user email field with 'nandini@gmail.com' on #userEmail
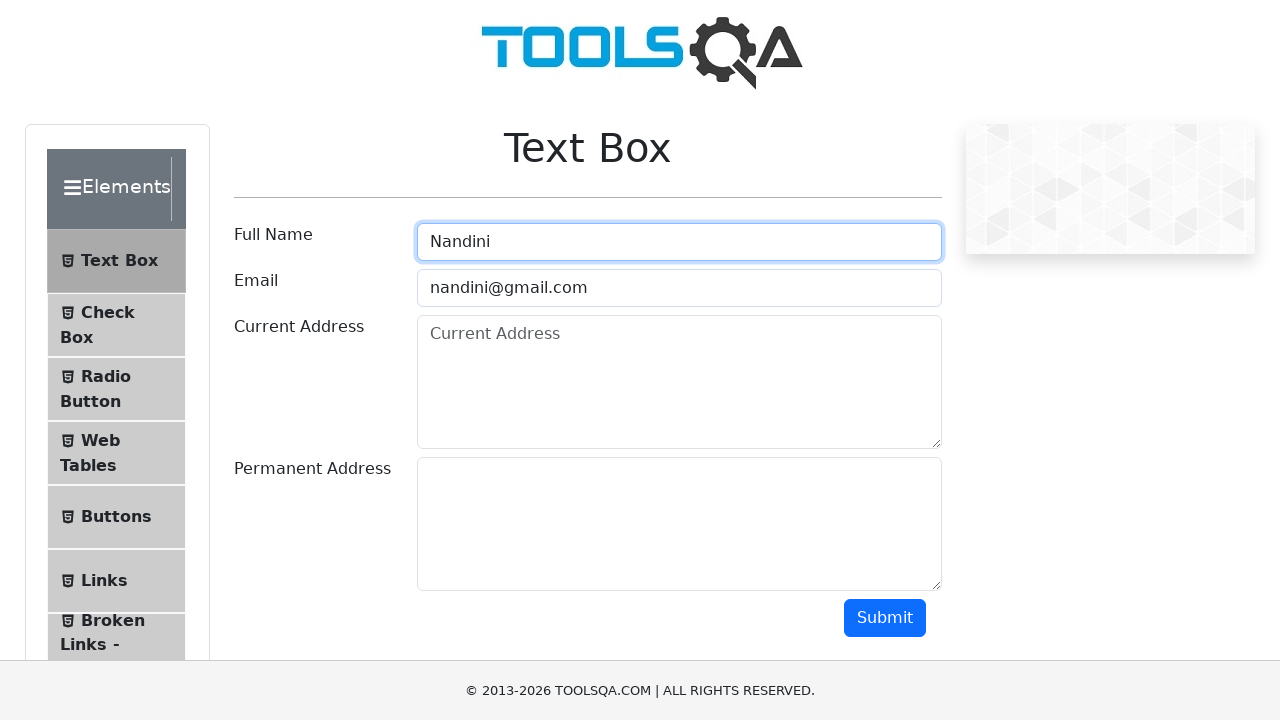

Filled current address field with '123 Main Street, Bangalore' on #currentAddress
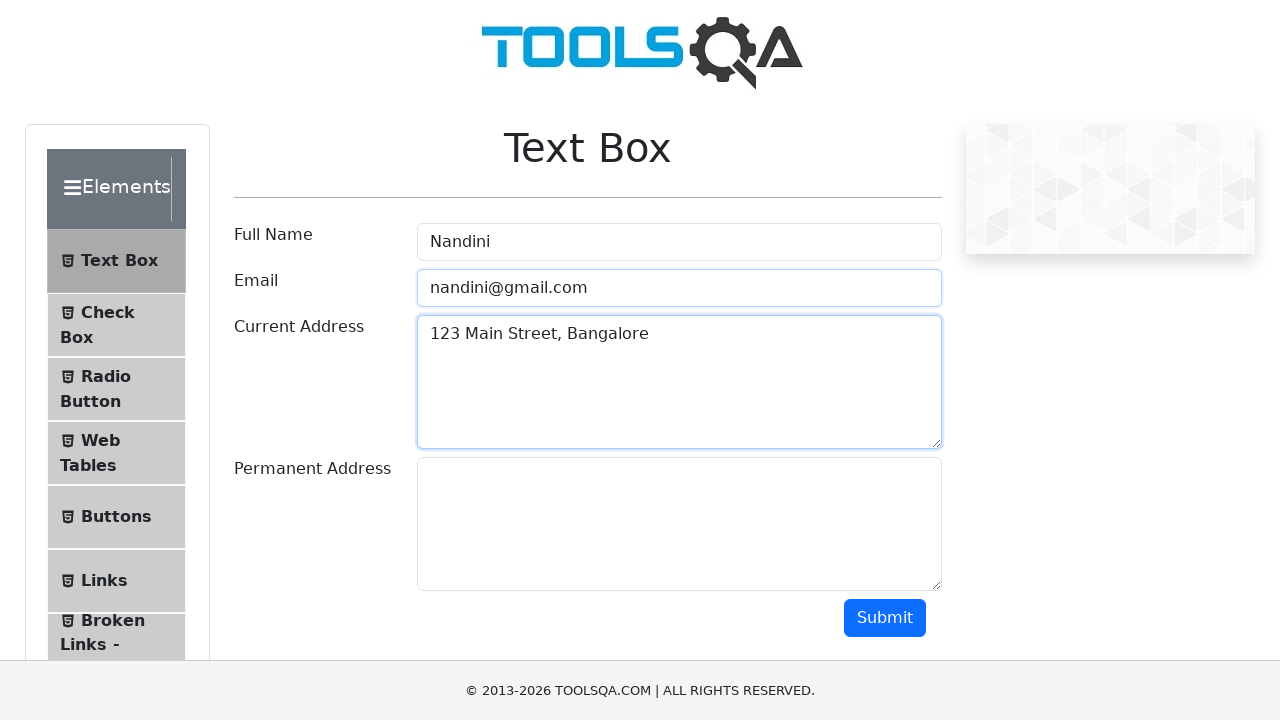

Filled permanent address field with '456 Park Avenue, Mumbai' on #permanentAddress
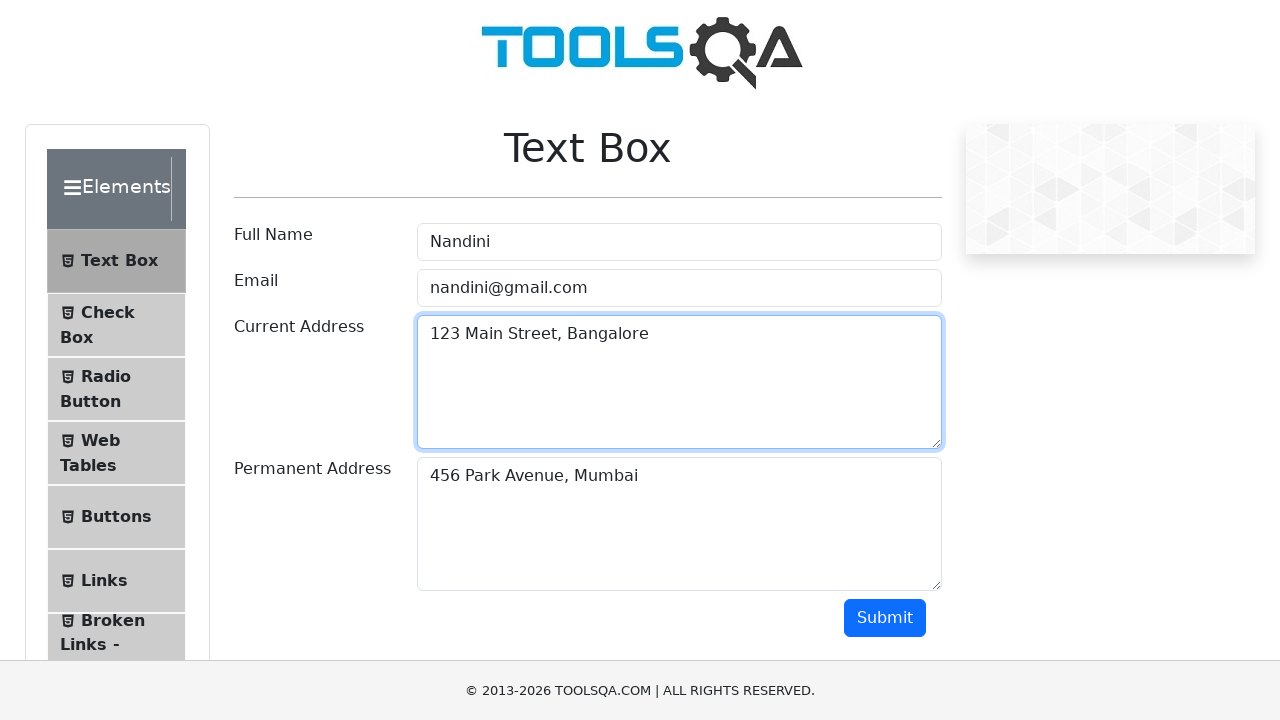

Clicked submit button to submit the form at (885, 618) on #submit
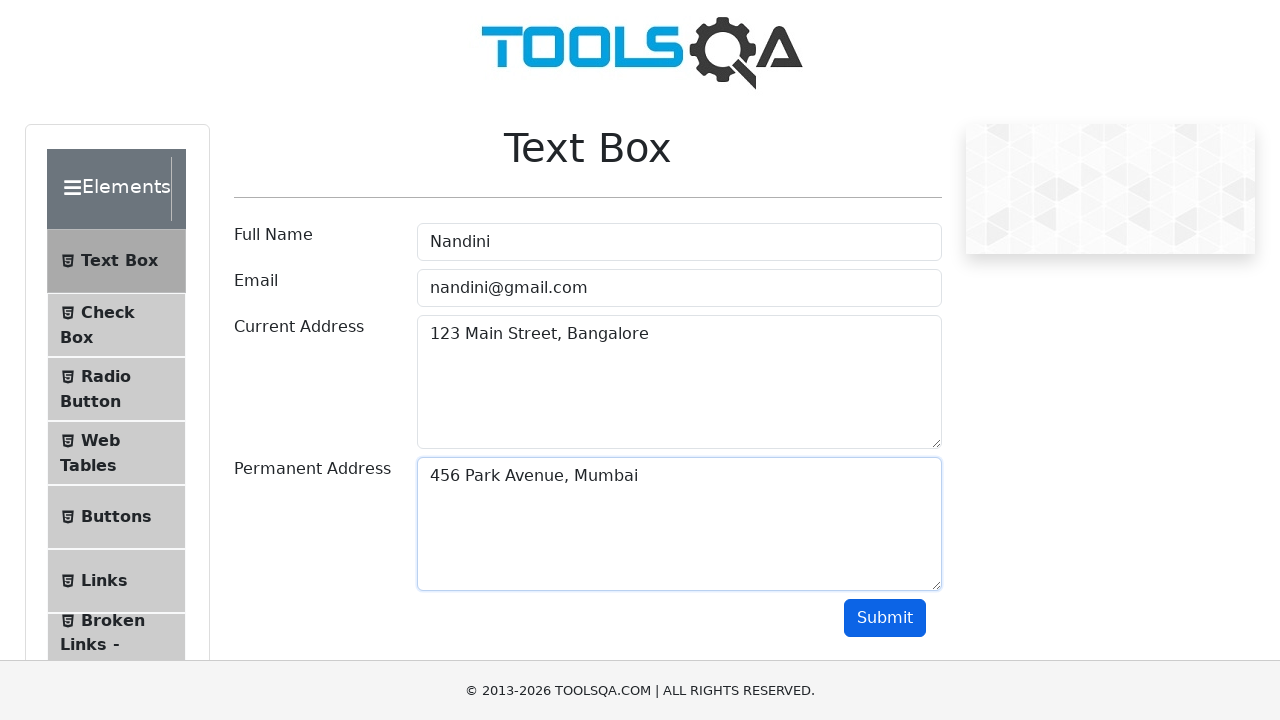

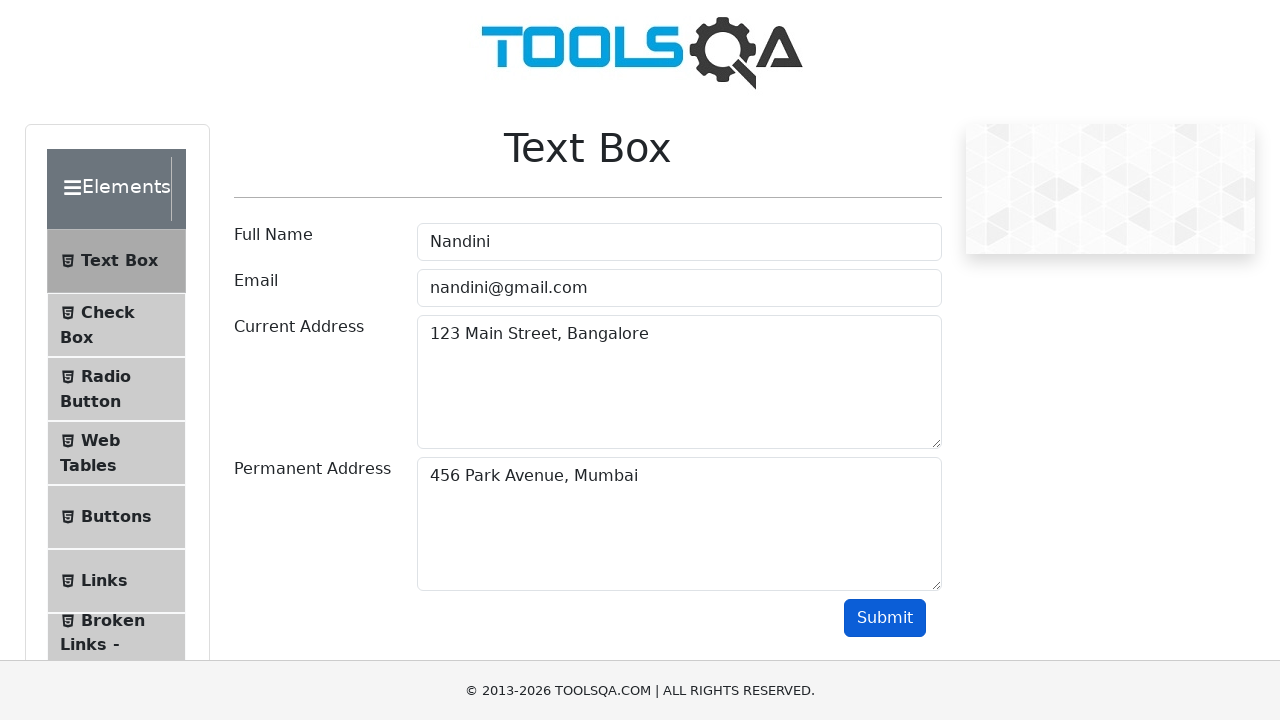